Tests alert handling functionality by triggering different alert types (standard alert and confirm dialog) and interacting with them

Starting URL: https://rahulshettyacademy.com/AutomationPractice/

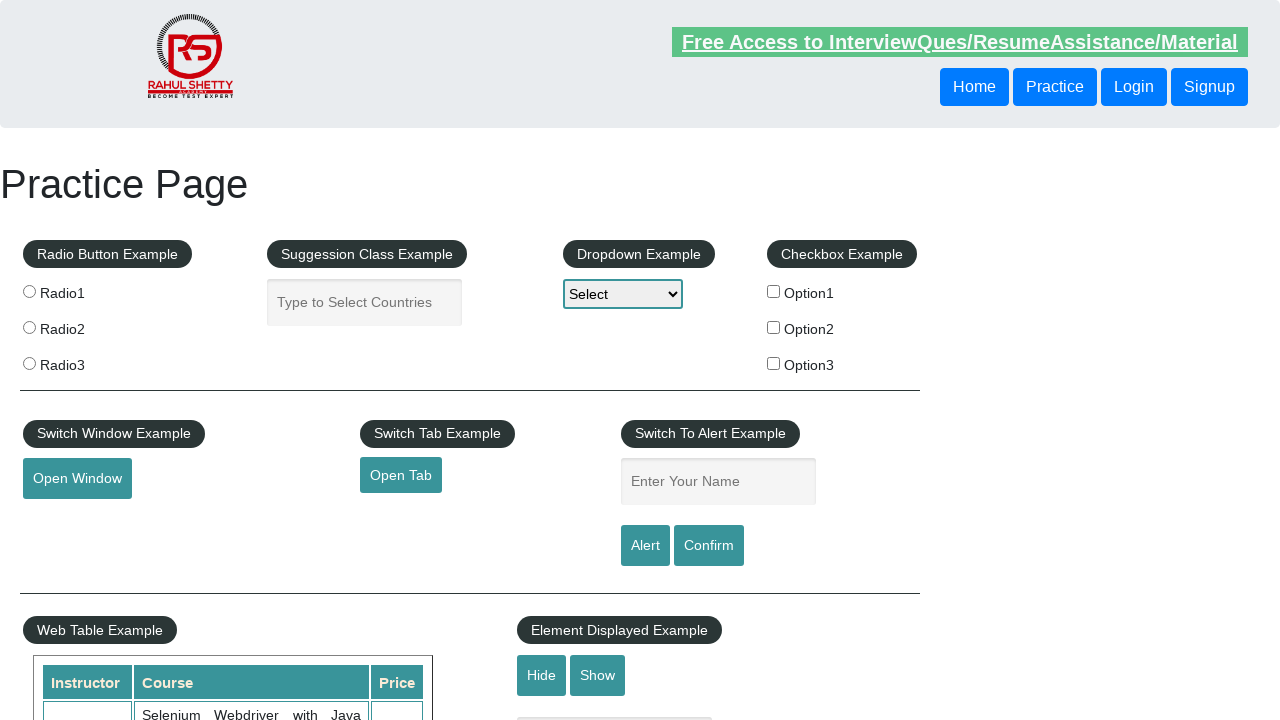

Filled name field with 'Kalyan Mandla' on #name
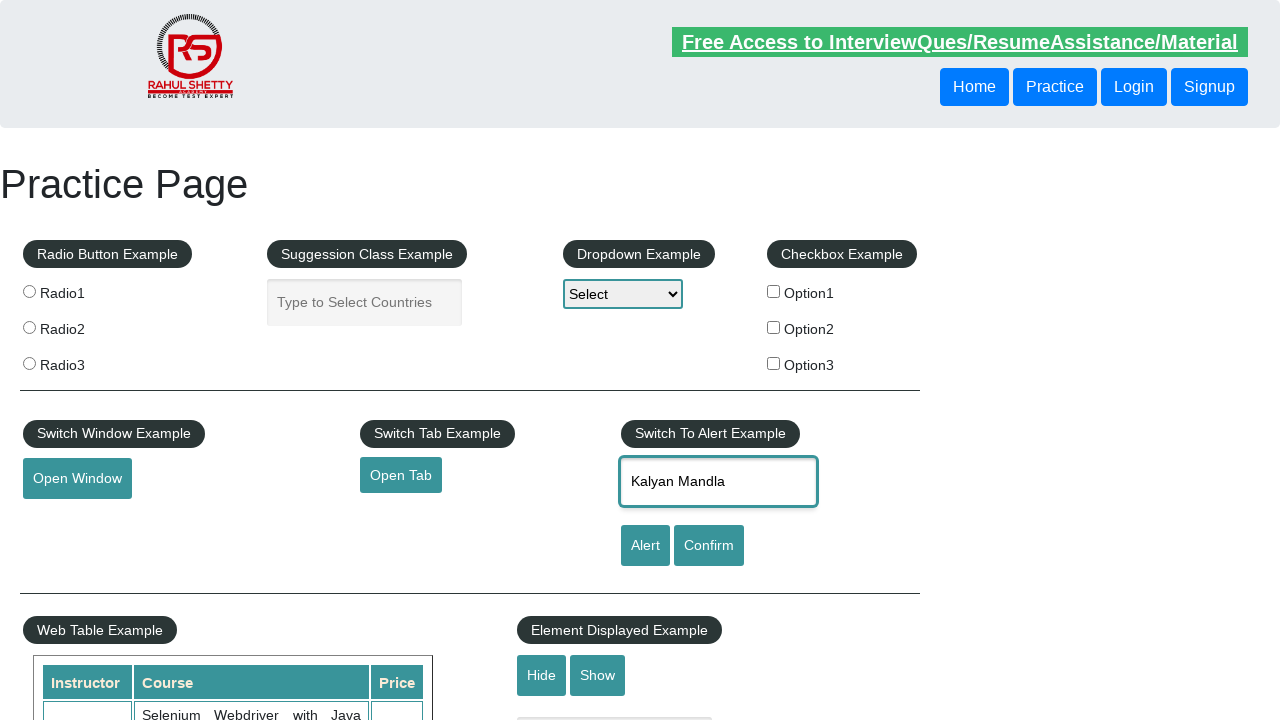

Set up dialog handler to accept alerts
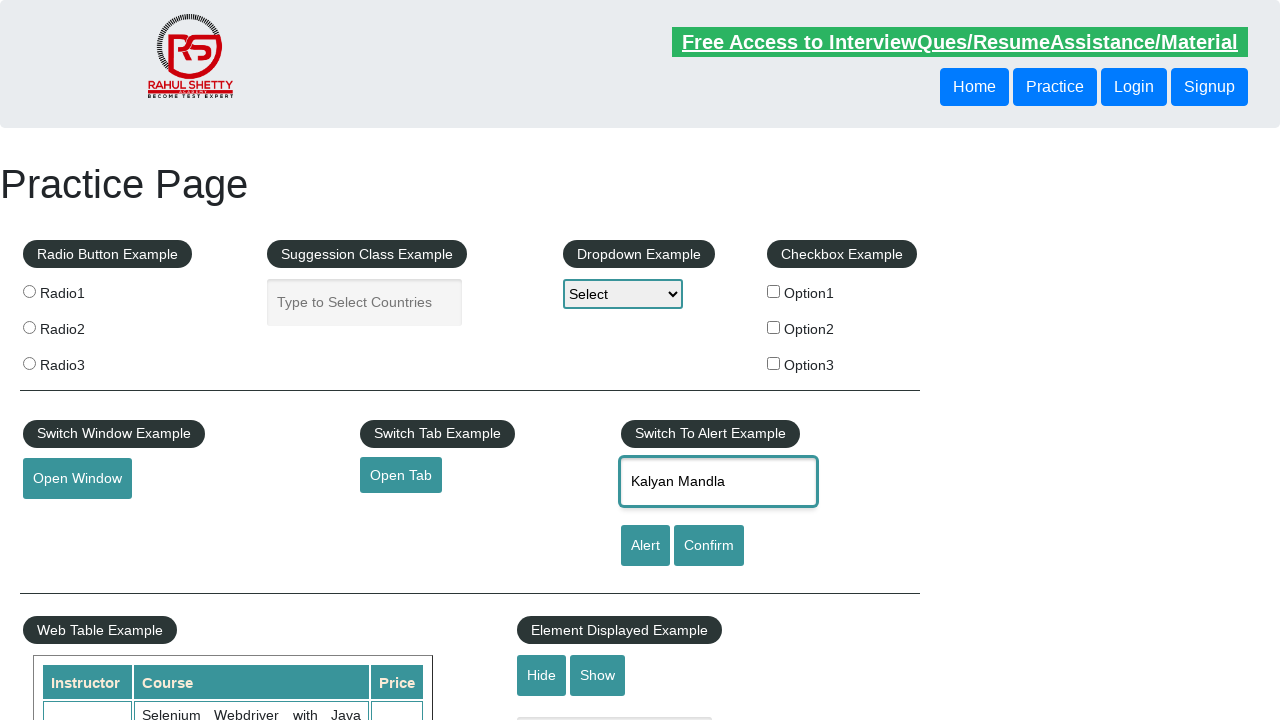

Clicked alert button and accepted the alert dialog at (645, 546) on [id='alertbtn']
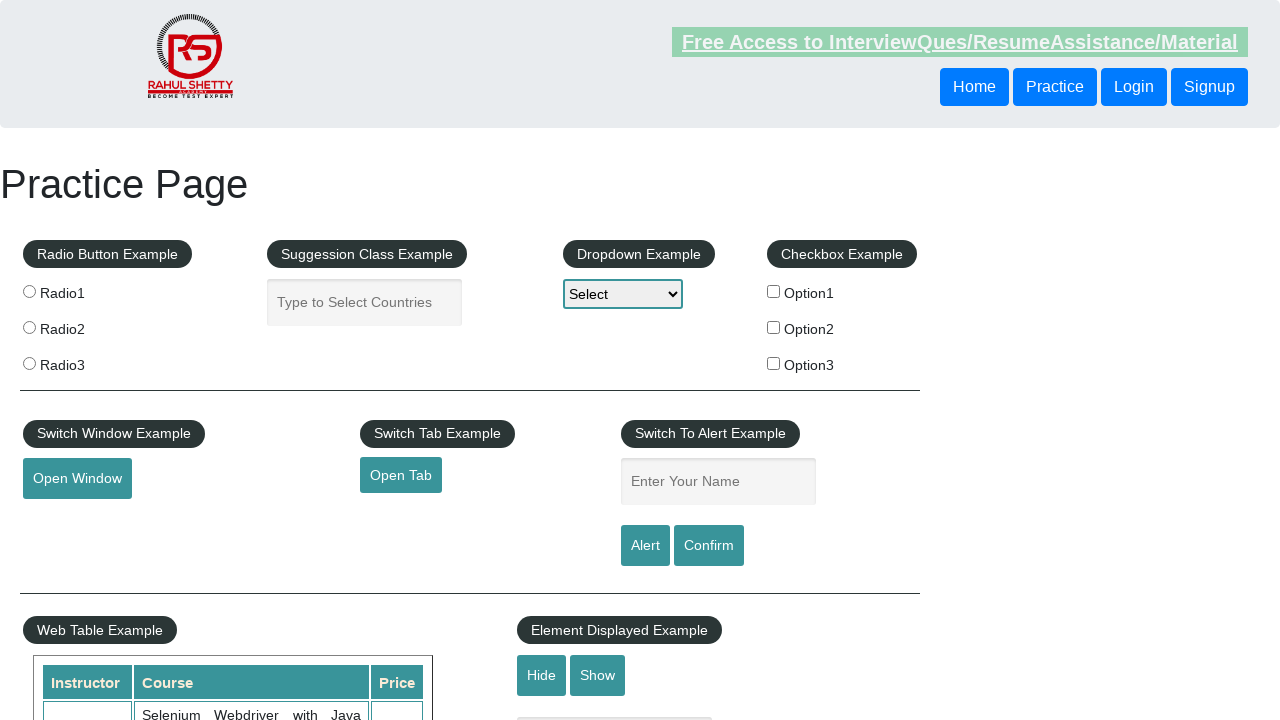

Set up dialog handler to dismiss confirm dialog
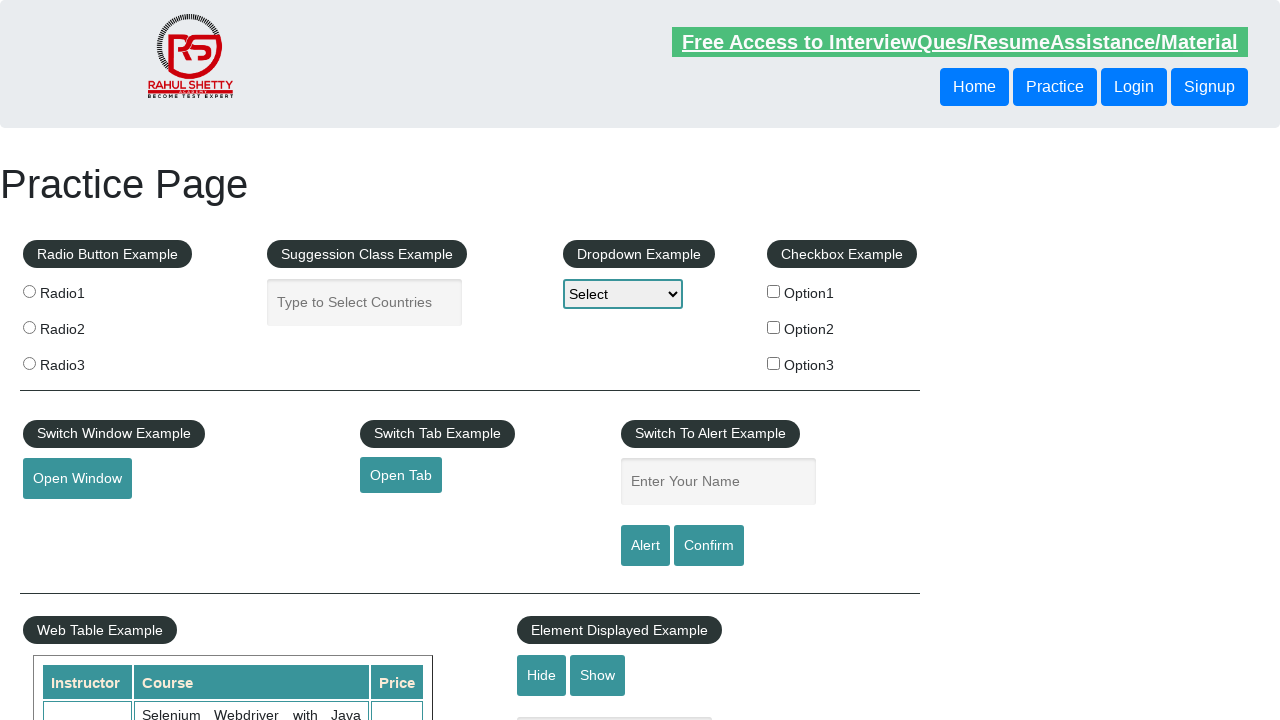

Clicked confirm button and dismissed the confirm dialog at (709, 546) on #confirmbtn
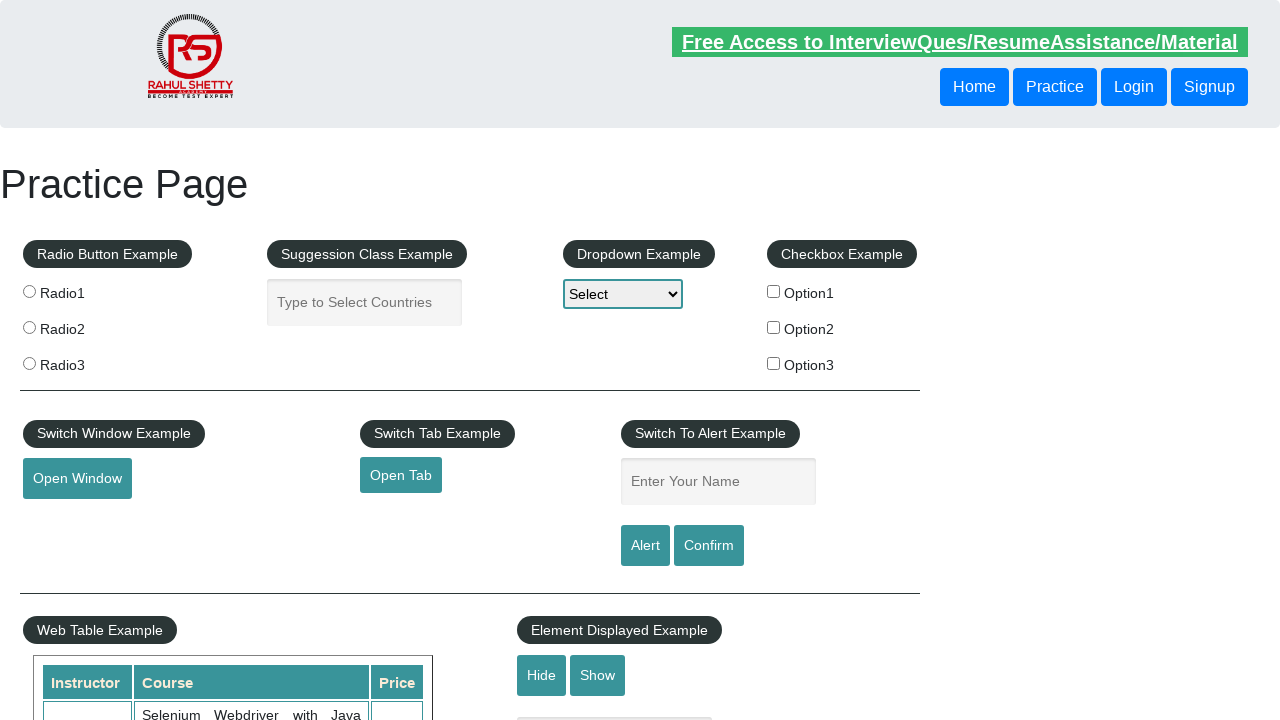

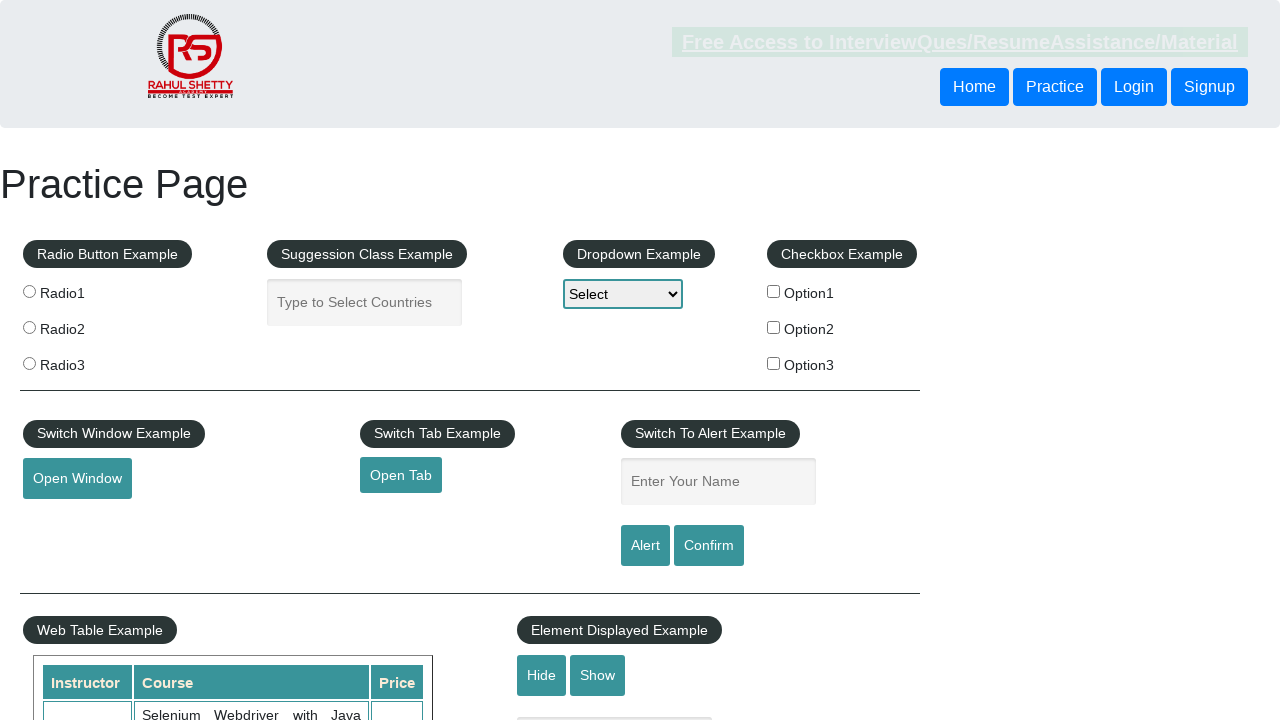